Tests handling of JavaScript prompt dialog by triggering it, entering text, and accepting it

Starting URL: https://testpages.eviltester.com/styled/alerts/alert-test.html

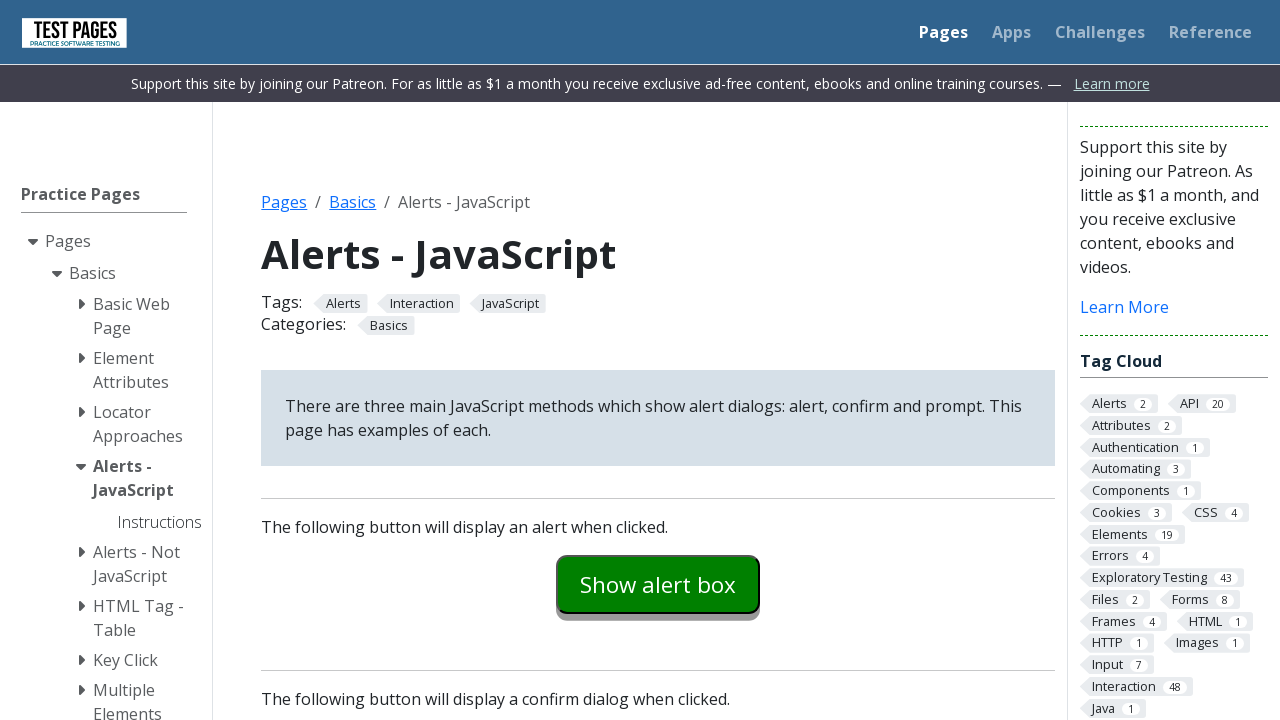

Set up dialog handler to accept prompt with text 'Hello Pankaj'
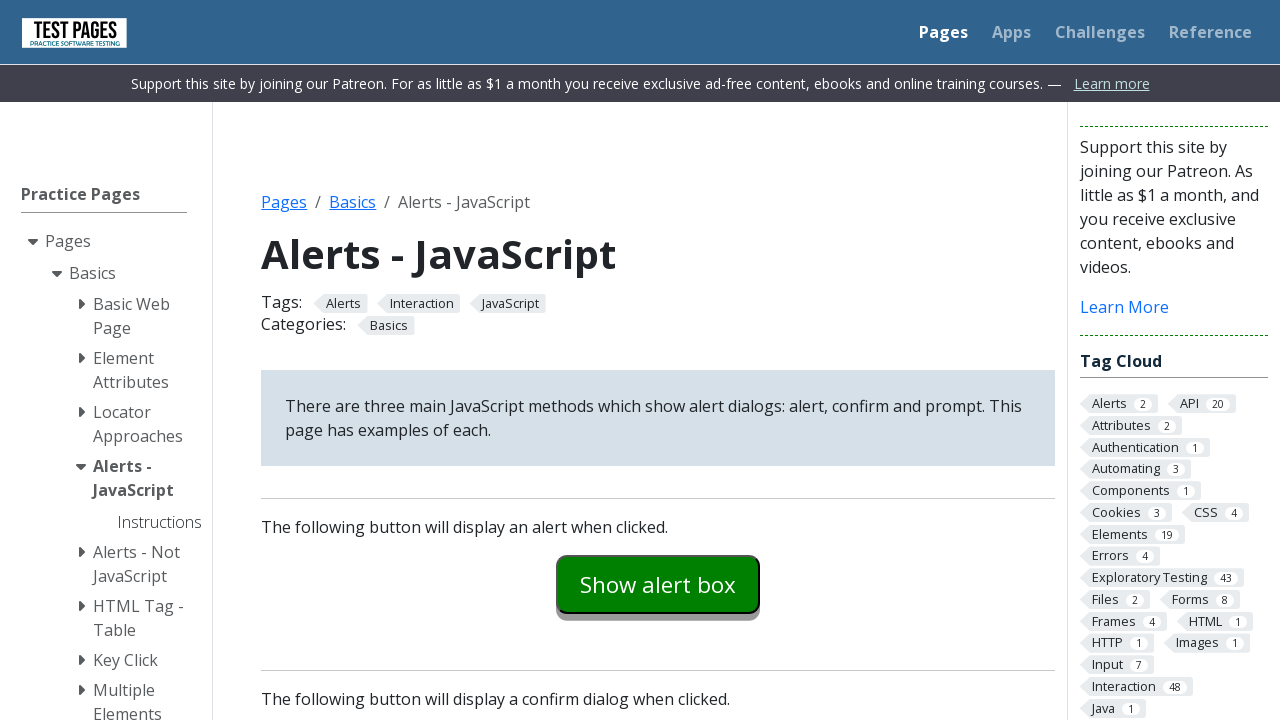

Clicked prompt button to trigger JavaScript prompt dialog at (658, 360) on #promptexample
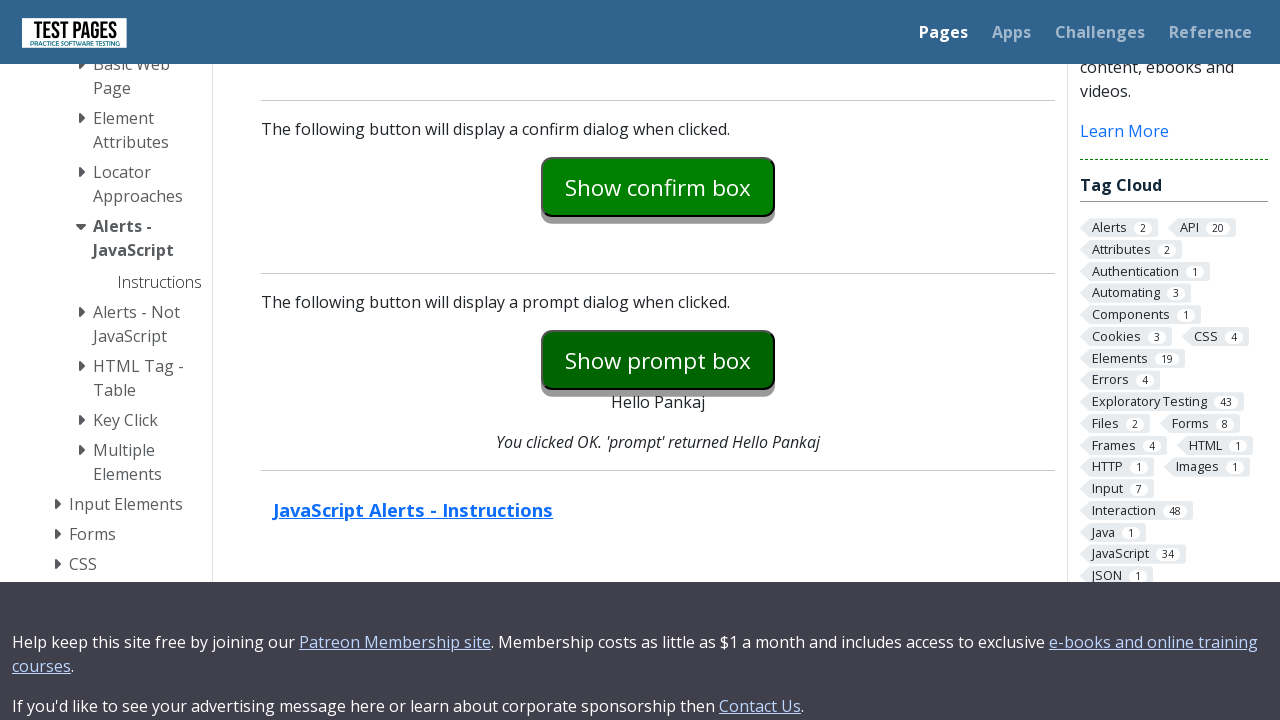

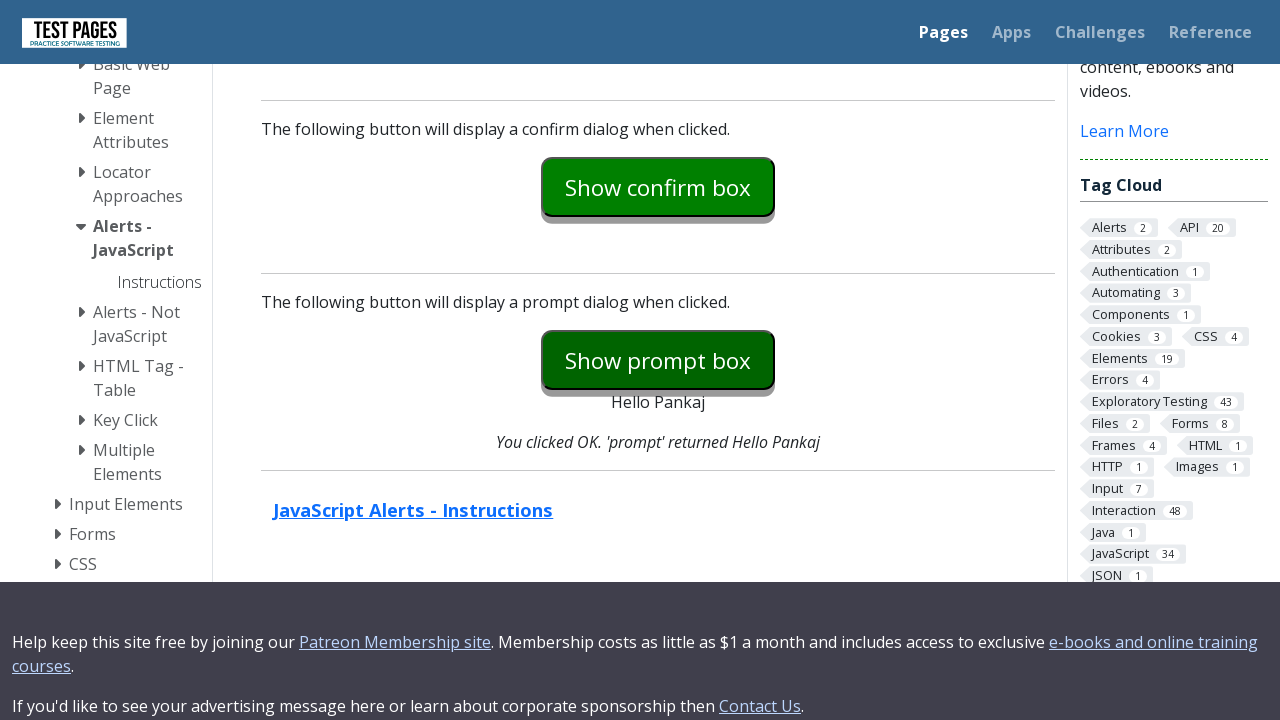